Tests store search functionality by searching for "Powerful" keyword

Starting URL: https://kodilla.com/pl/test/store

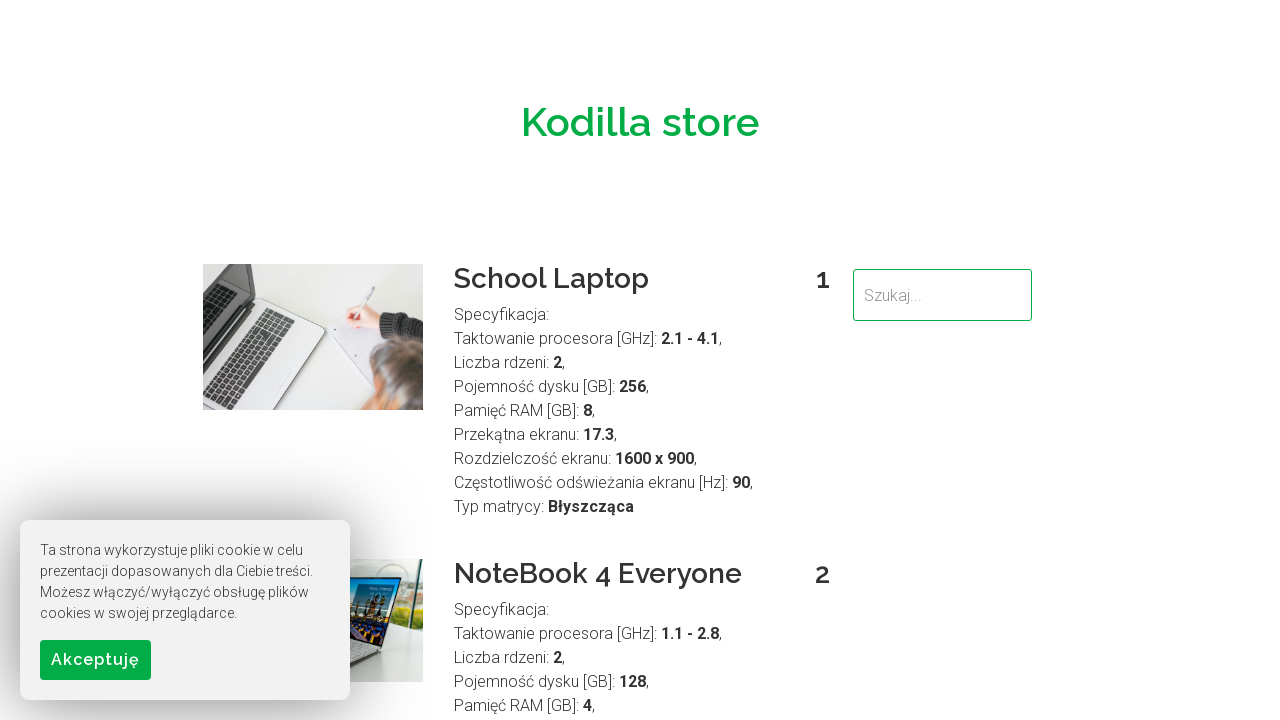

Filled search field with 'Powerful' keyword on input[type='search'], input[name='search'], input#search, .search-input
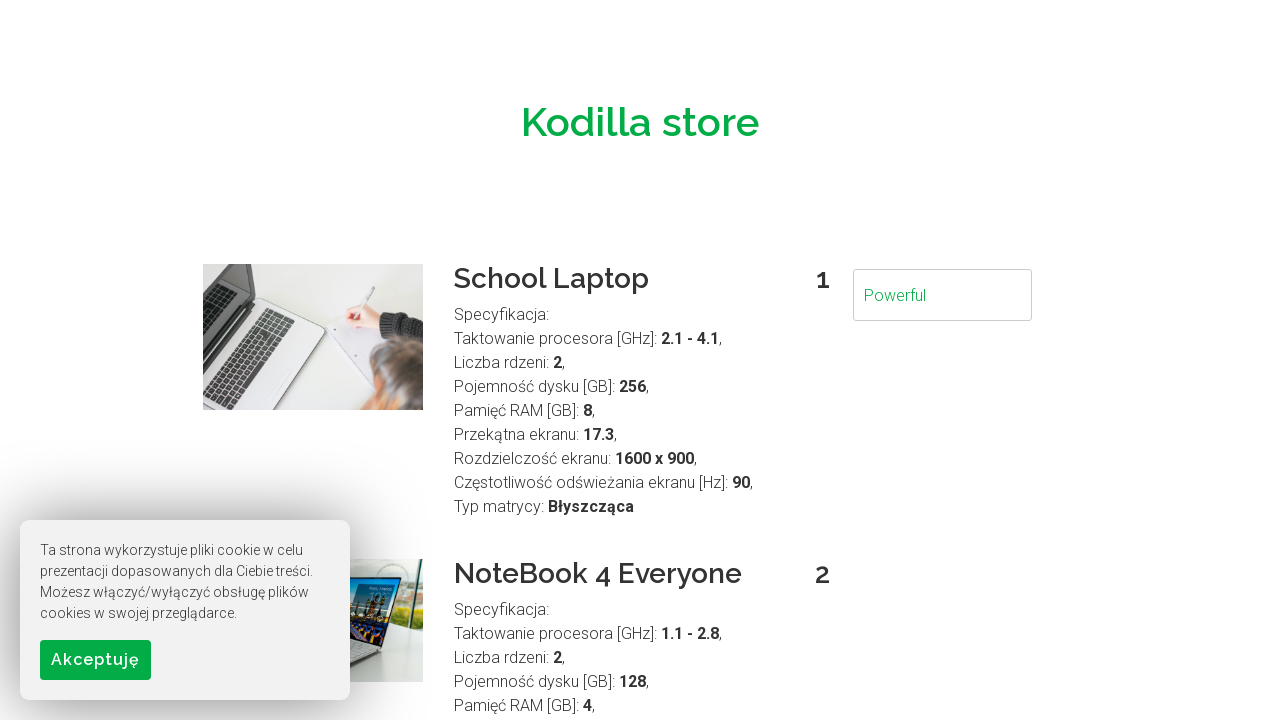

Clicked search button to execute search at (96, 660) on button[type='submit'], .search-button, input[type='submit']
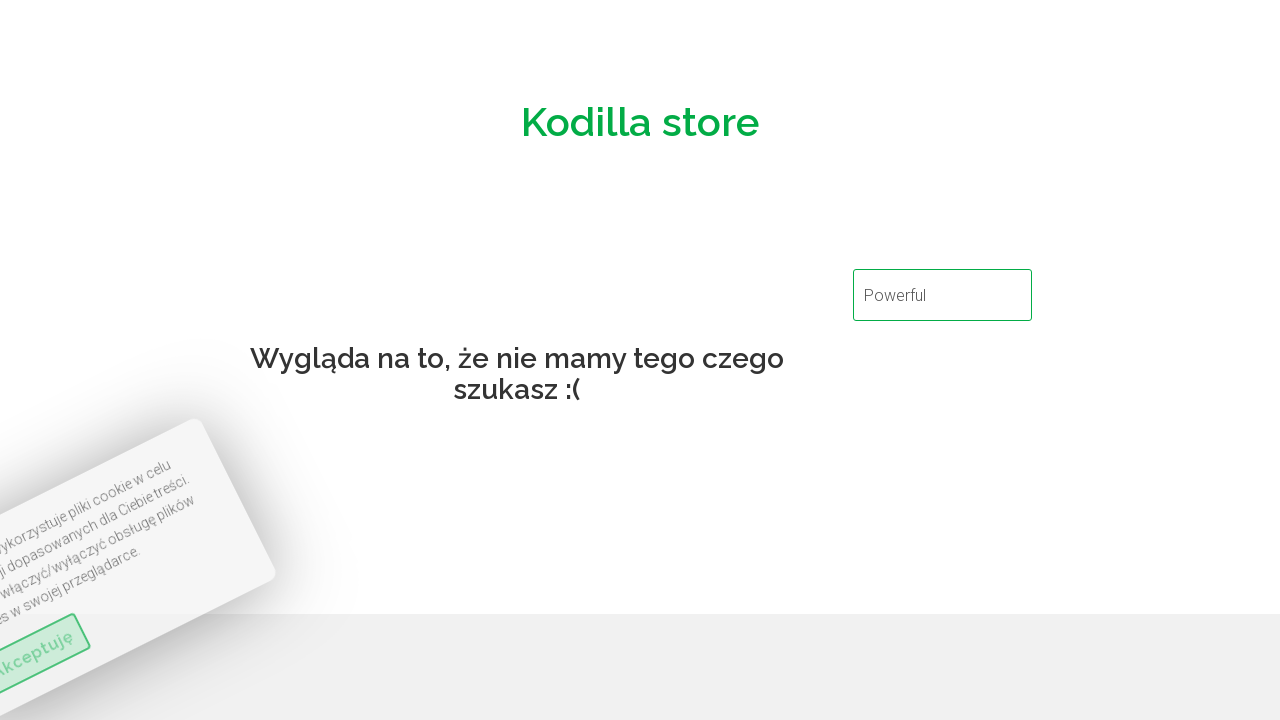

Waited for search results to load
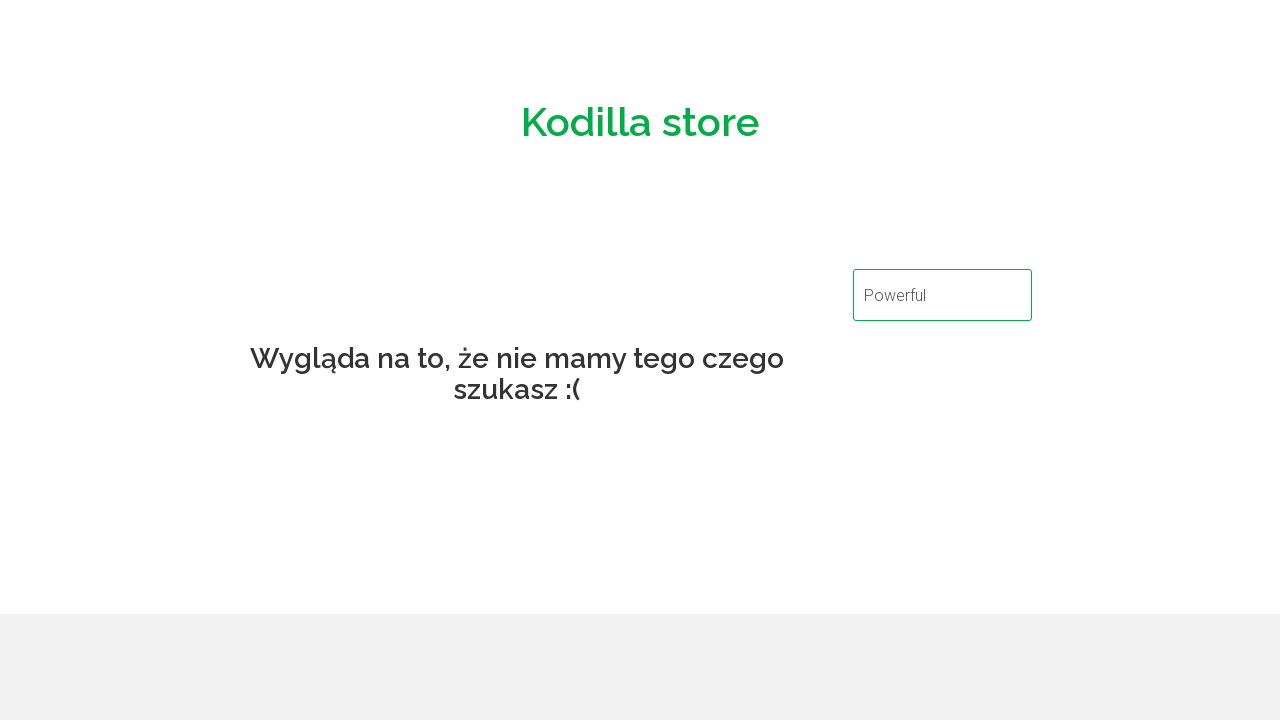

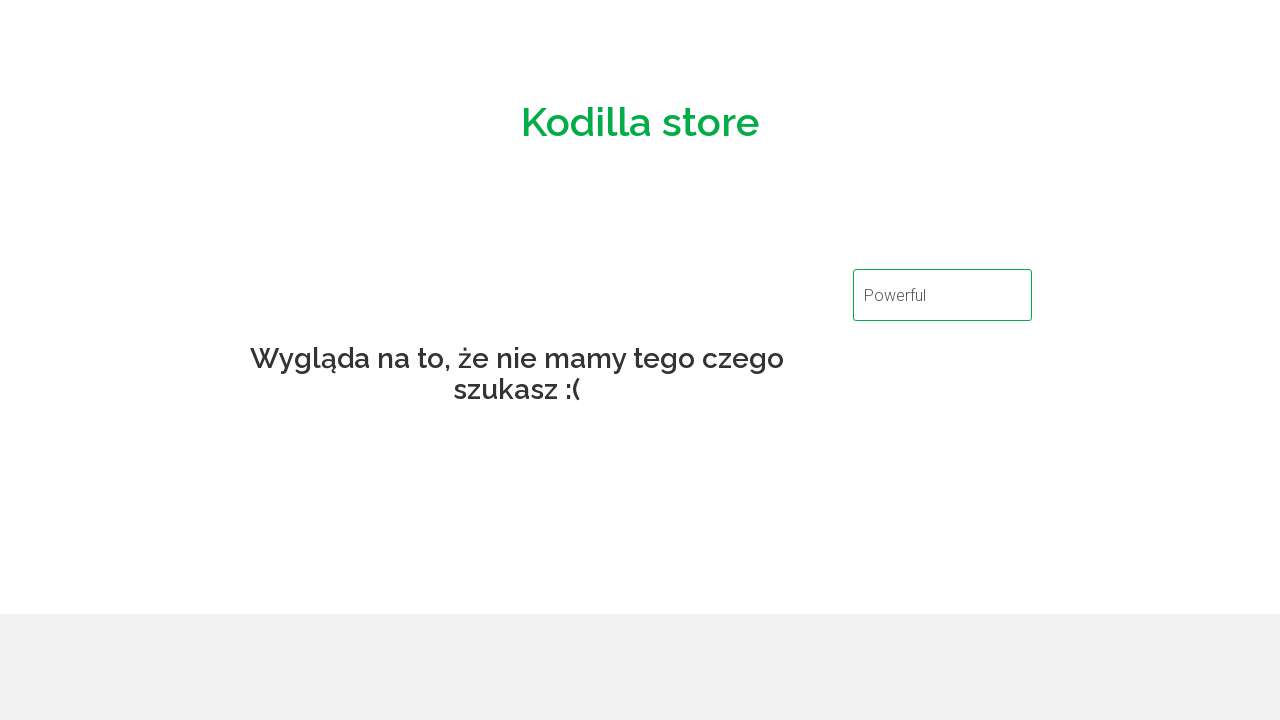